Tests text field input by entering text into a username field and verifying the value

Starting URL: https://www.saucedemo.com

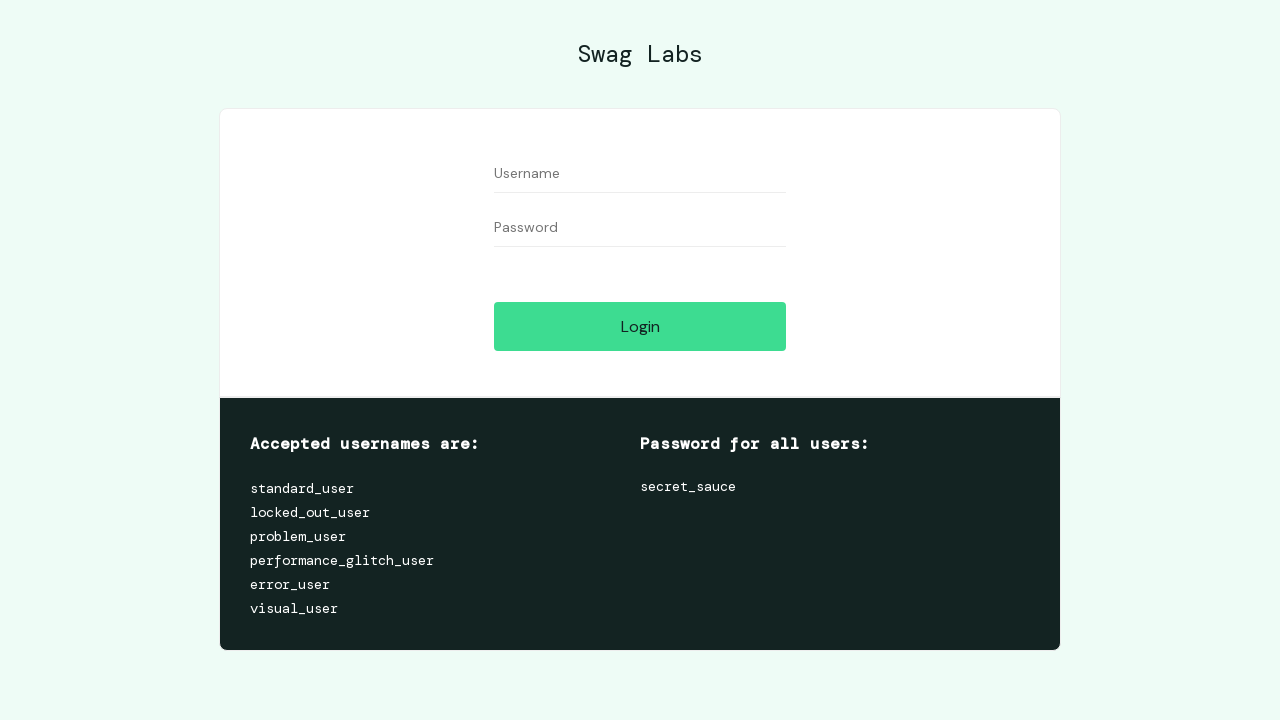

Filled username field with 'Foo' on #user-name
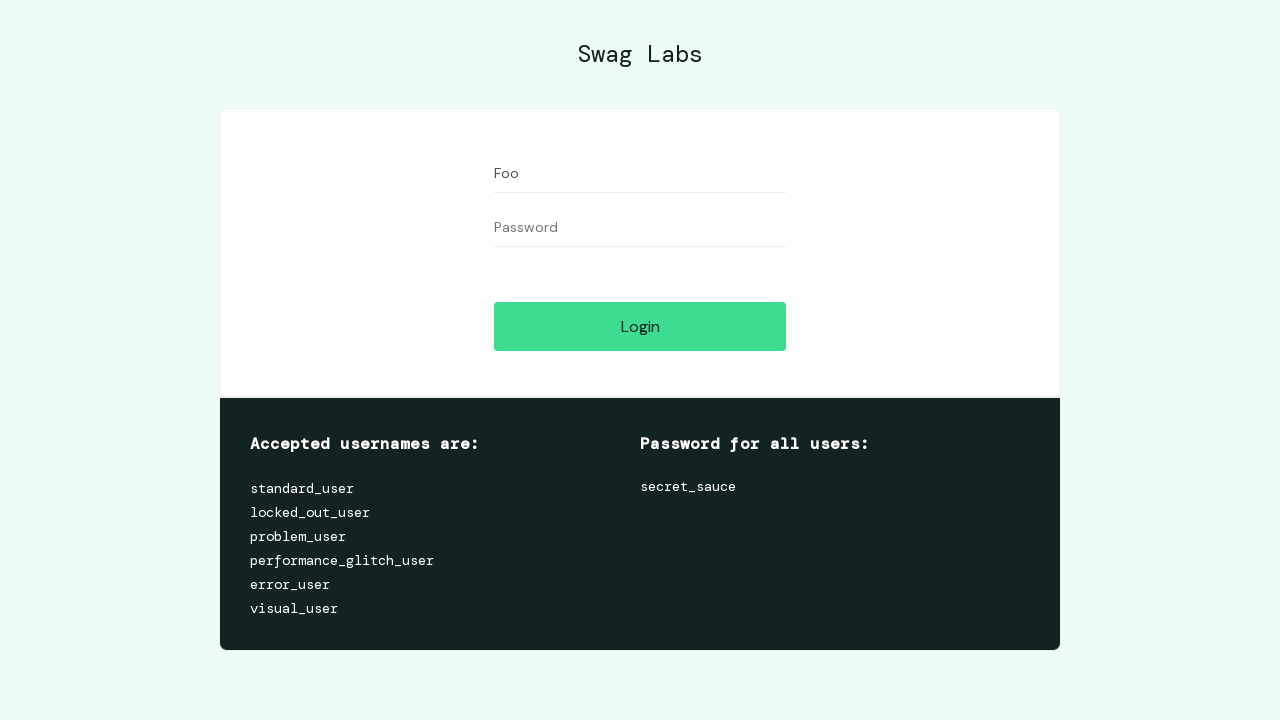

Verified username field contains 'Foo'
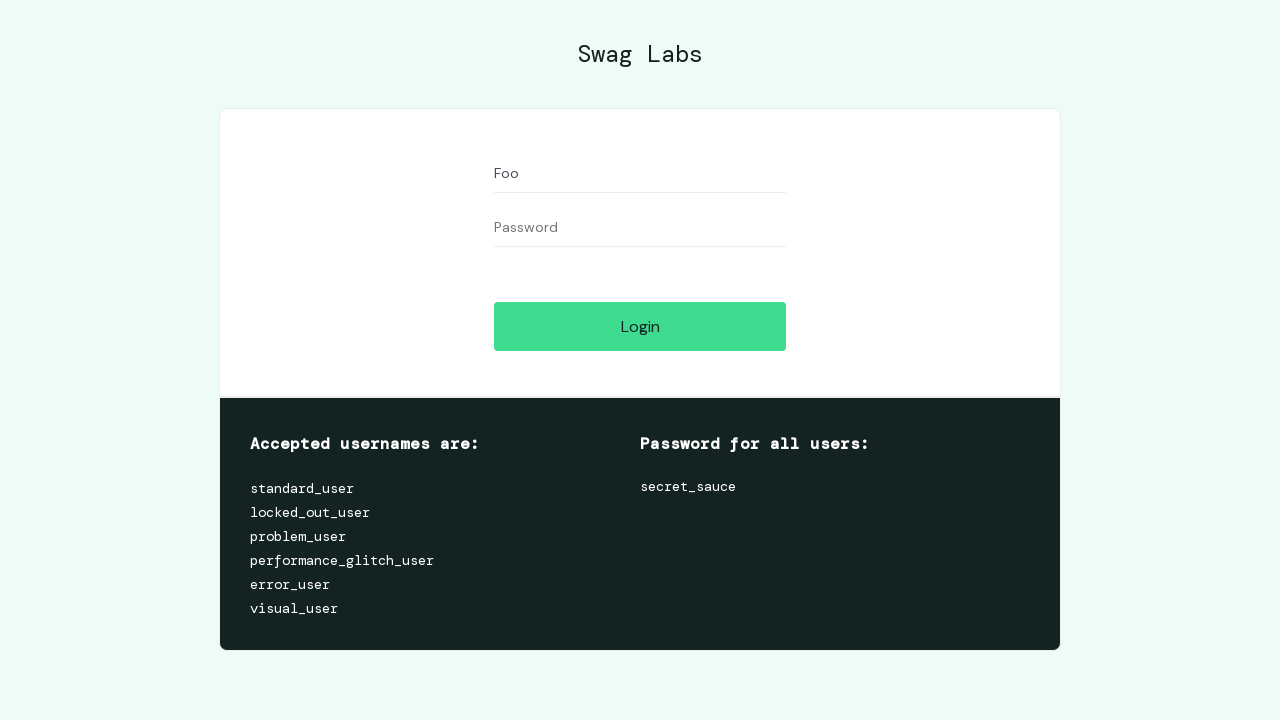

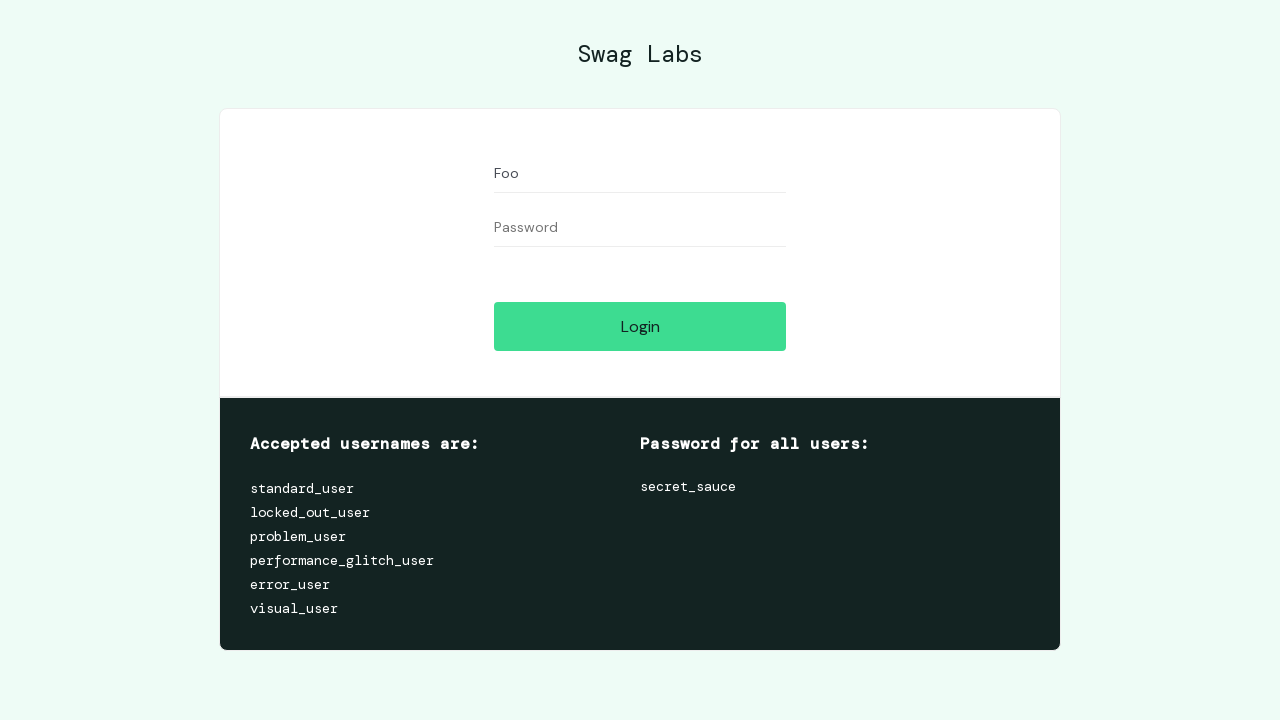